Tests confirmation alert by clicking the Confirm Alert button, handling the dialog by dismissing it (cancel), and reading the result

Starting URL: https://training-support.net/webelements/alerts

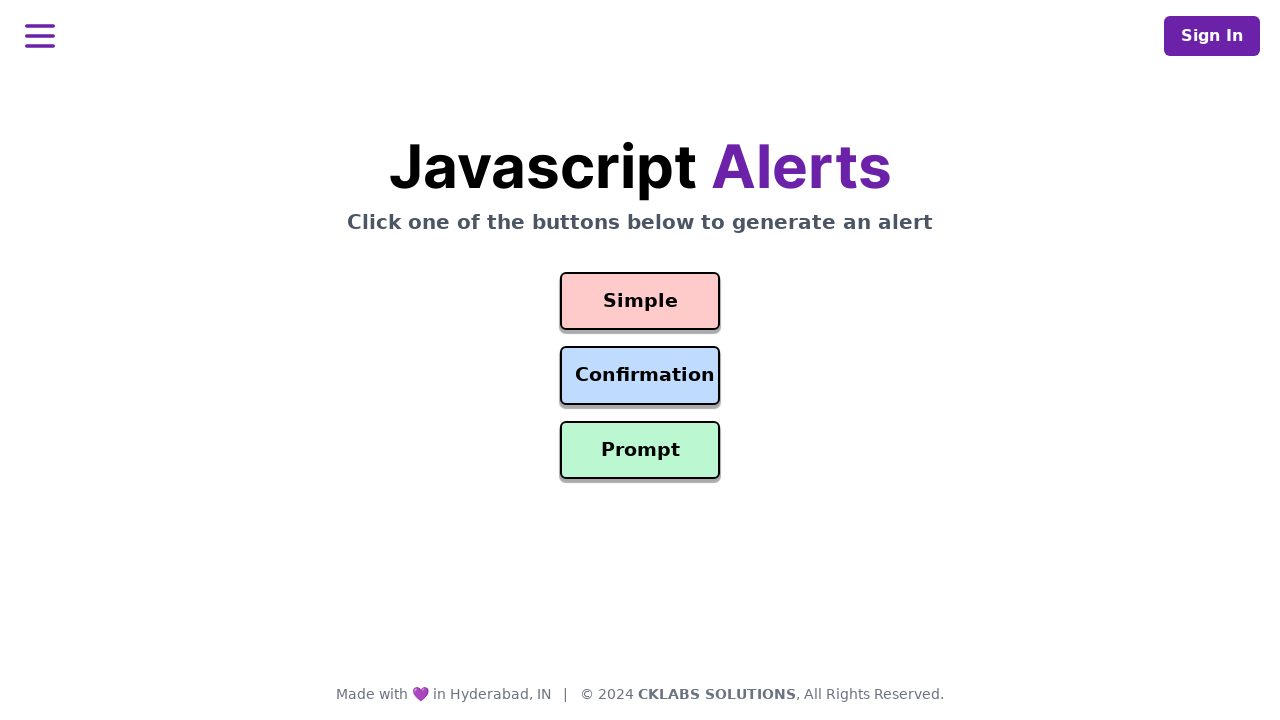

Set up dialog handler to dismiss confirmation alerts
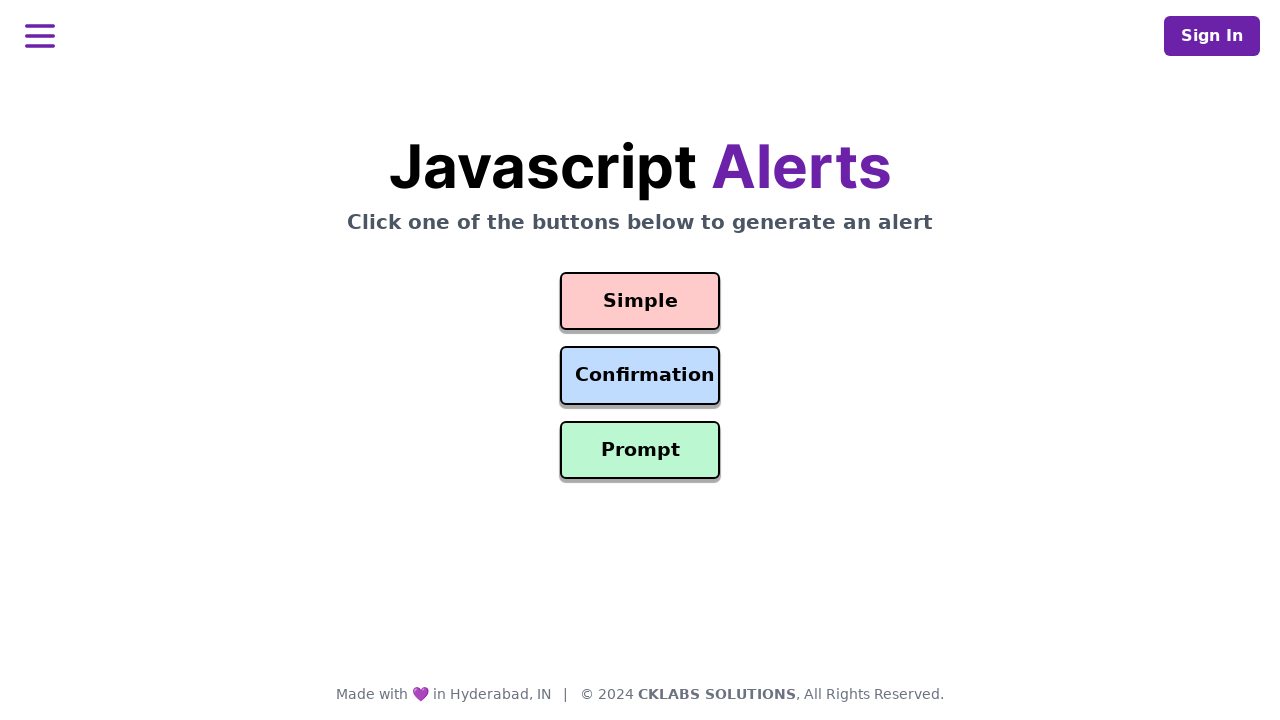

Clicked the Confirm Alert button at (640, 376) on #confirmation
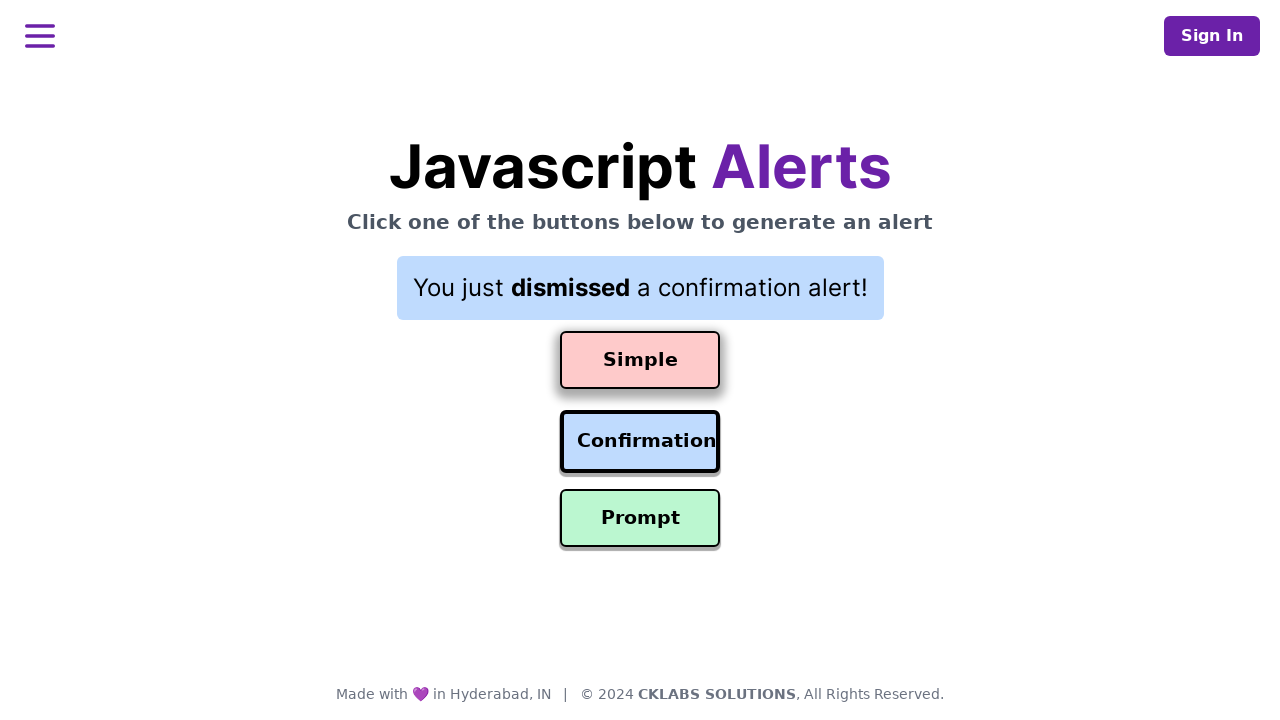

Result message appeared after dismissing confirmation dialog
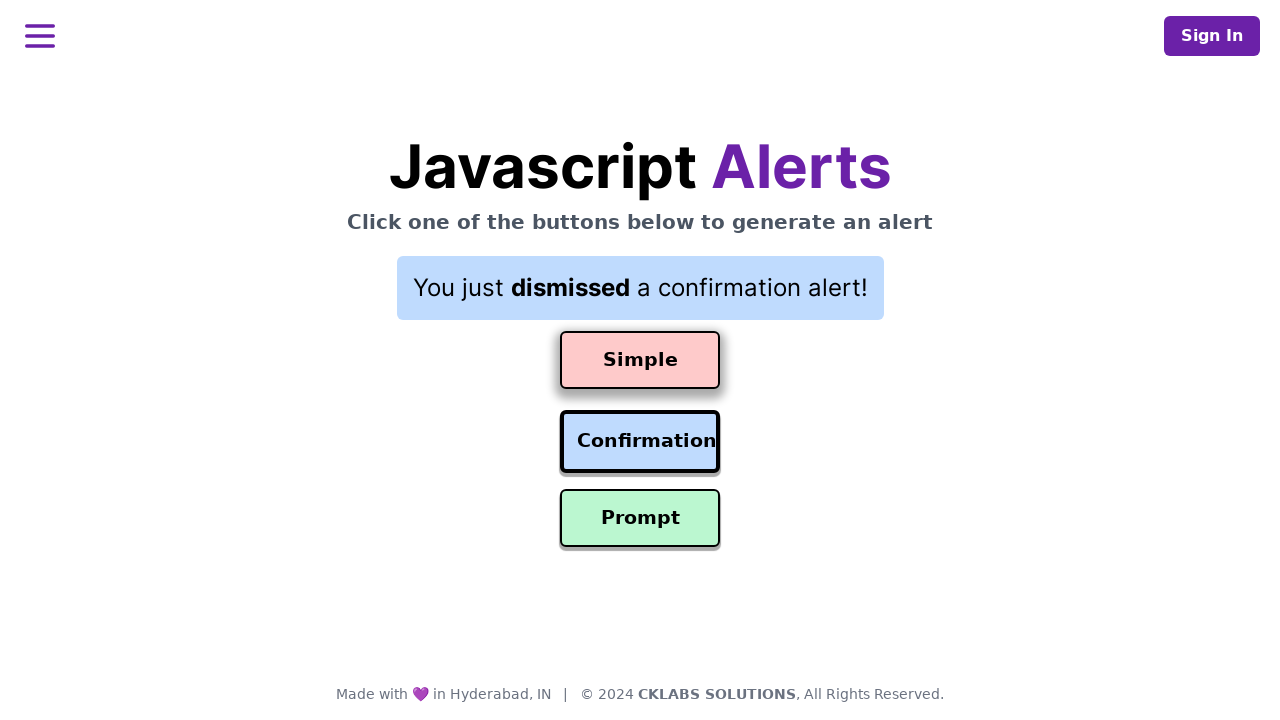

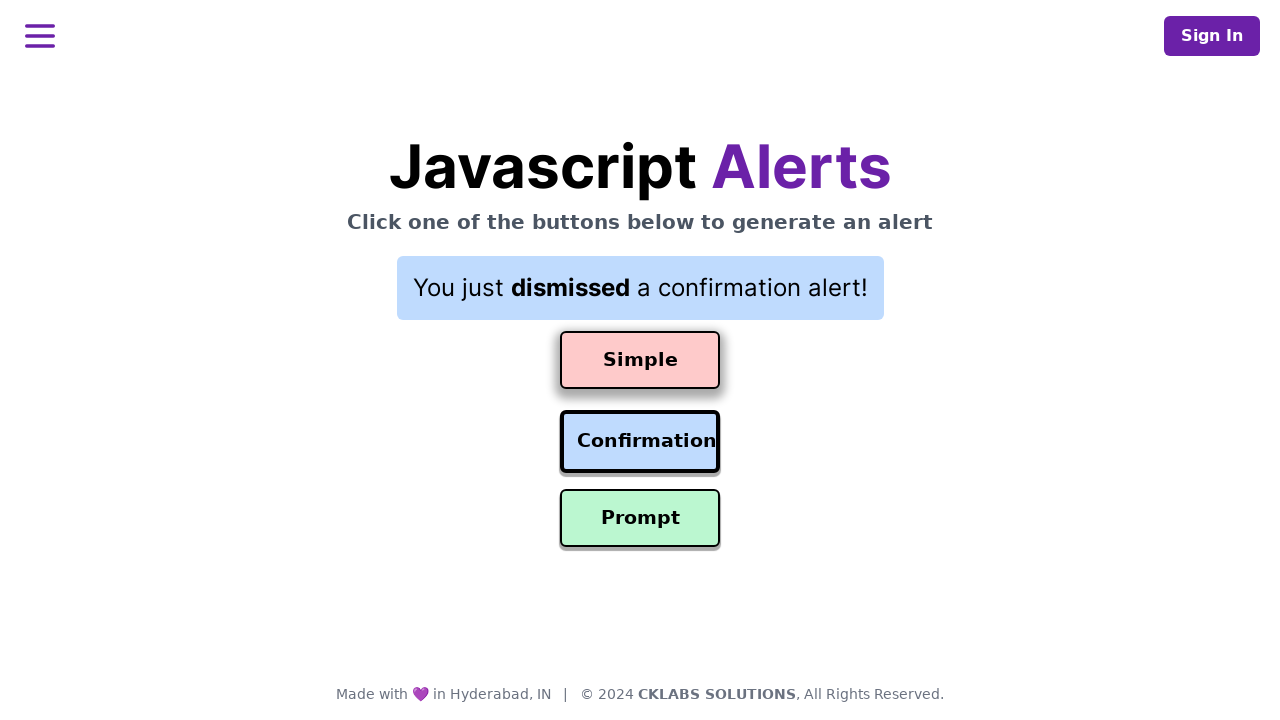